Tests file download functionality by navigating to a download page and clicking on a file link to initiate a download.

Starting URL: http://the-internet.herokuapp.com/download

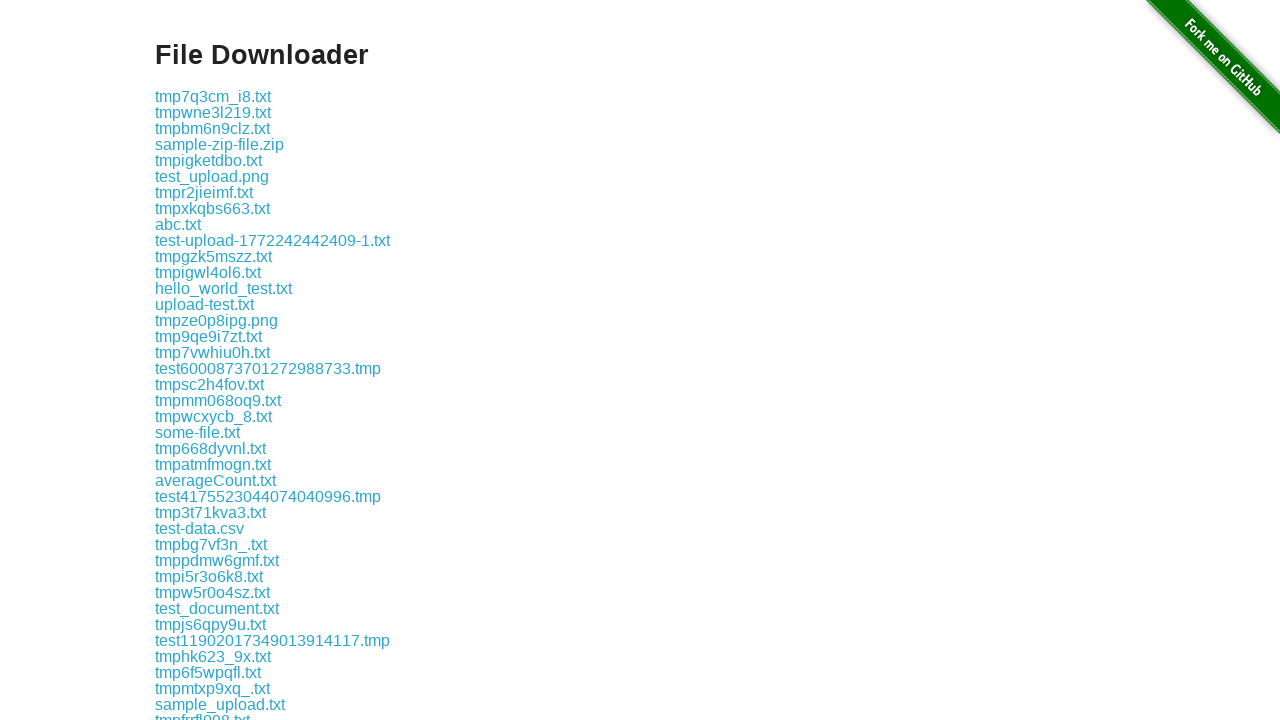

Download page loaded and file link selector detected
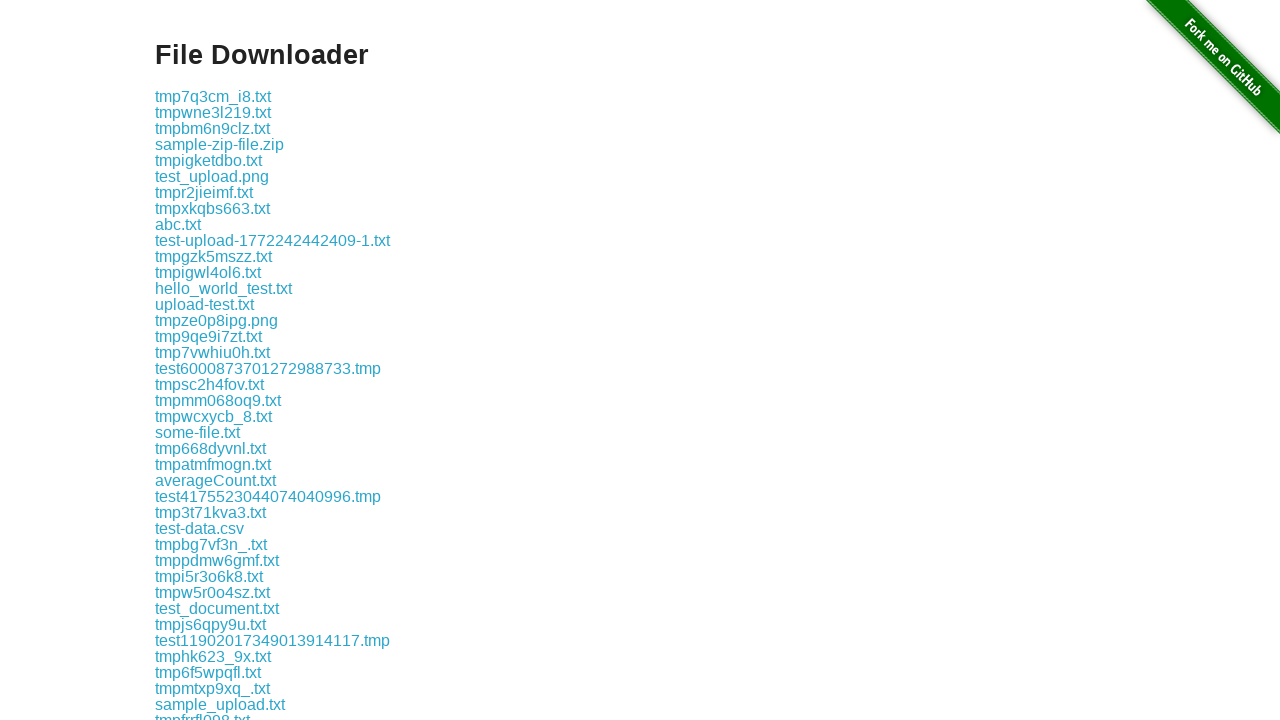

Clicked on some-file.txt download link at (198, 432) on //*[contains(text(), 'some-file.txt')]
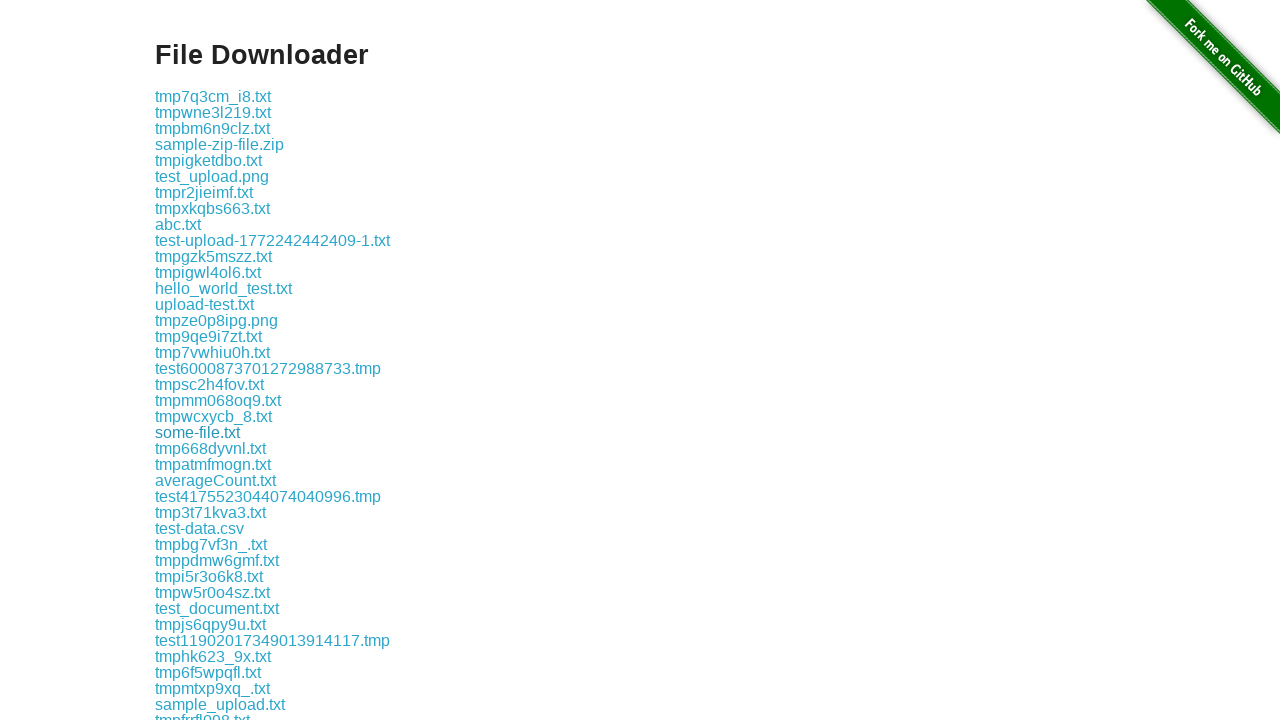

Clicked on .txt file link to initiate download at (213, 96) on a[href$='.txt']
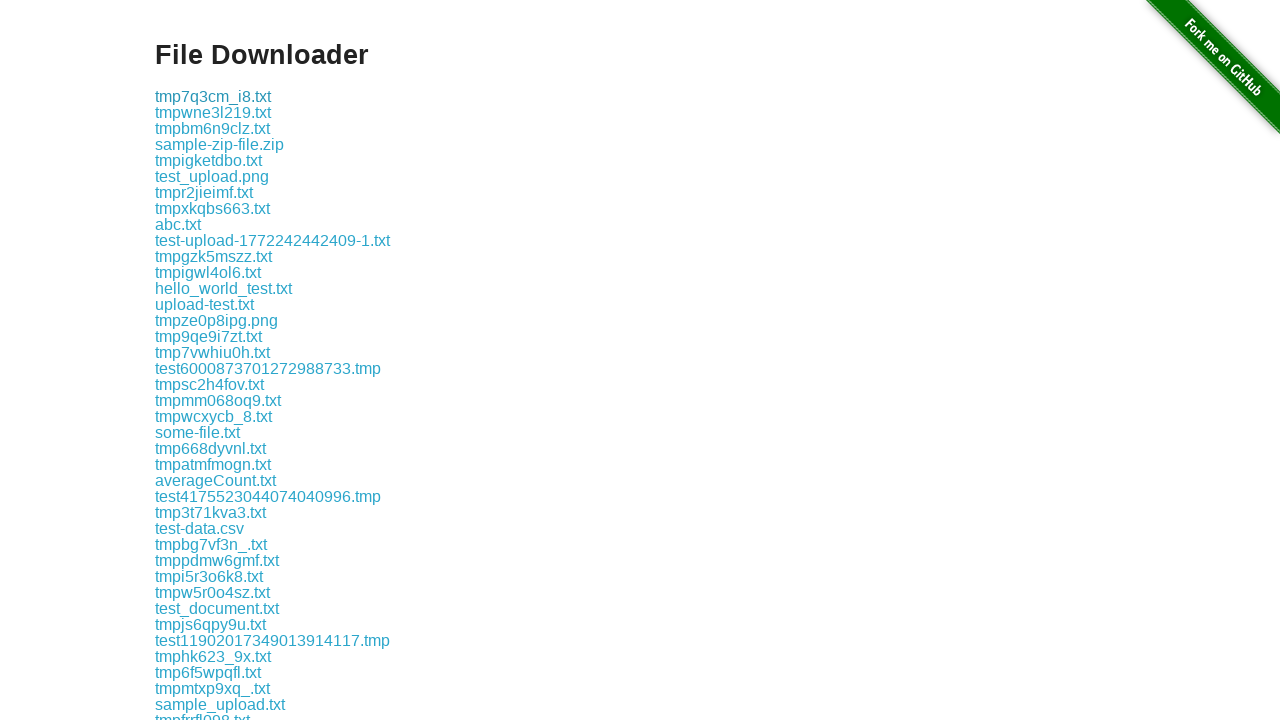

Waited 2 seconds for download to initiate
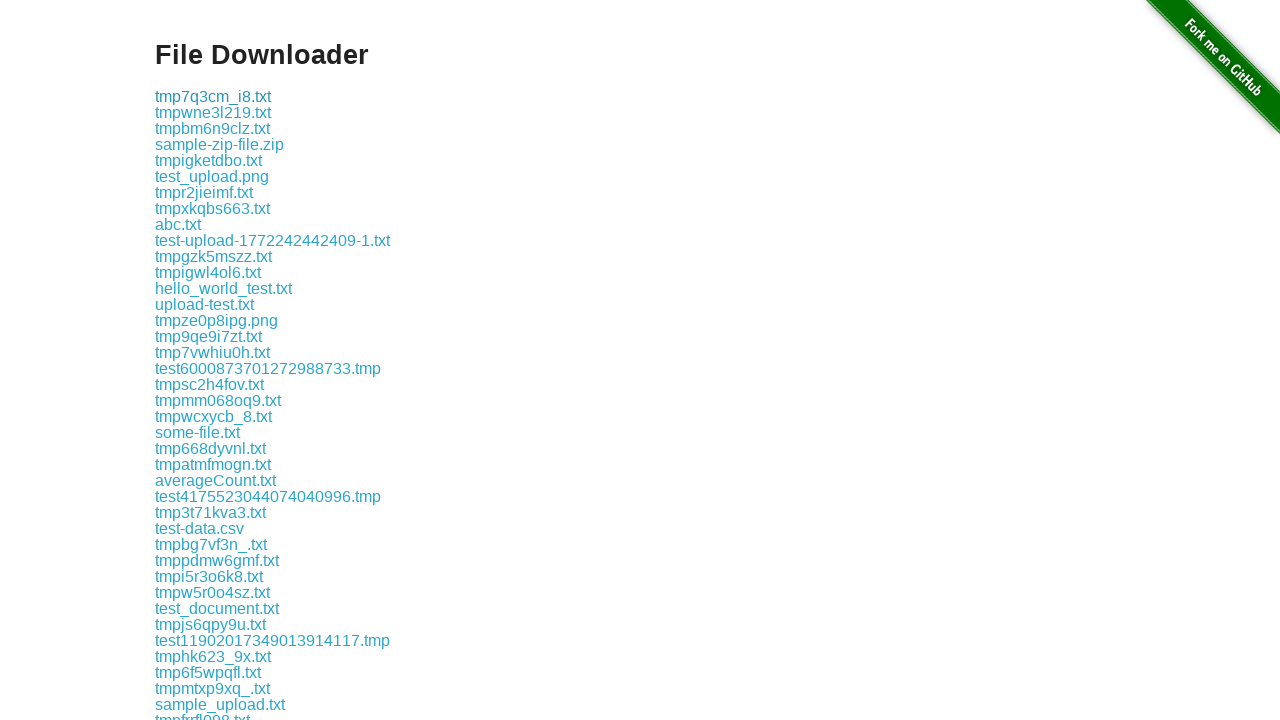

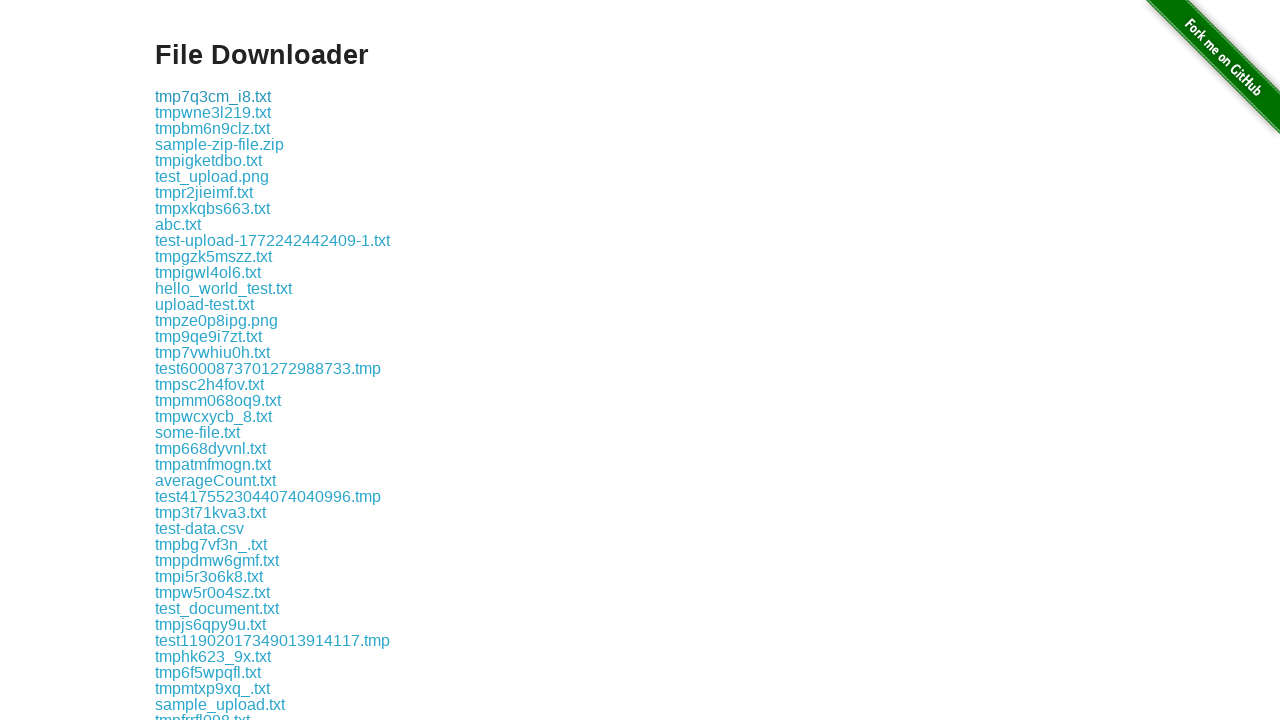